Tests JavaScript alert popup handling by clicking a button that triggers an alert and then accepting/dismissing the alert dialog

Starting URL: https://omayo.blogspot.com/

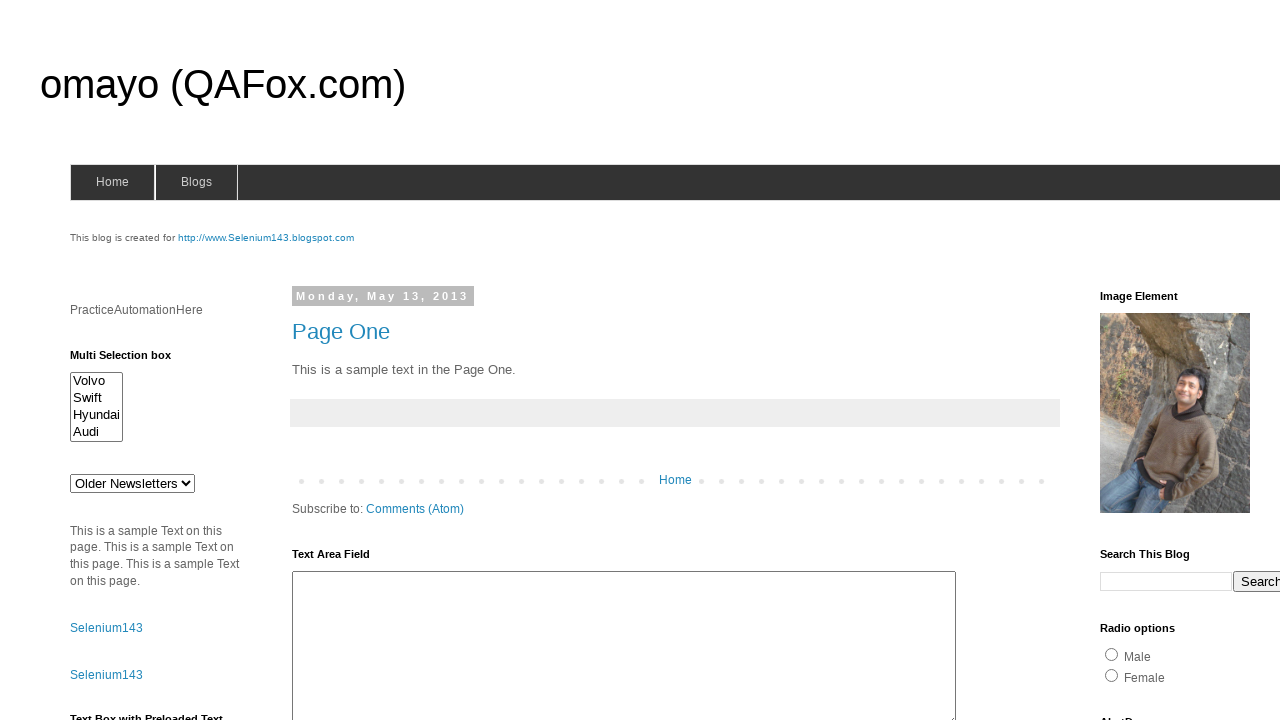

Clicked button to trigger JavaScript alert popup at (1154, 361) on #alert1
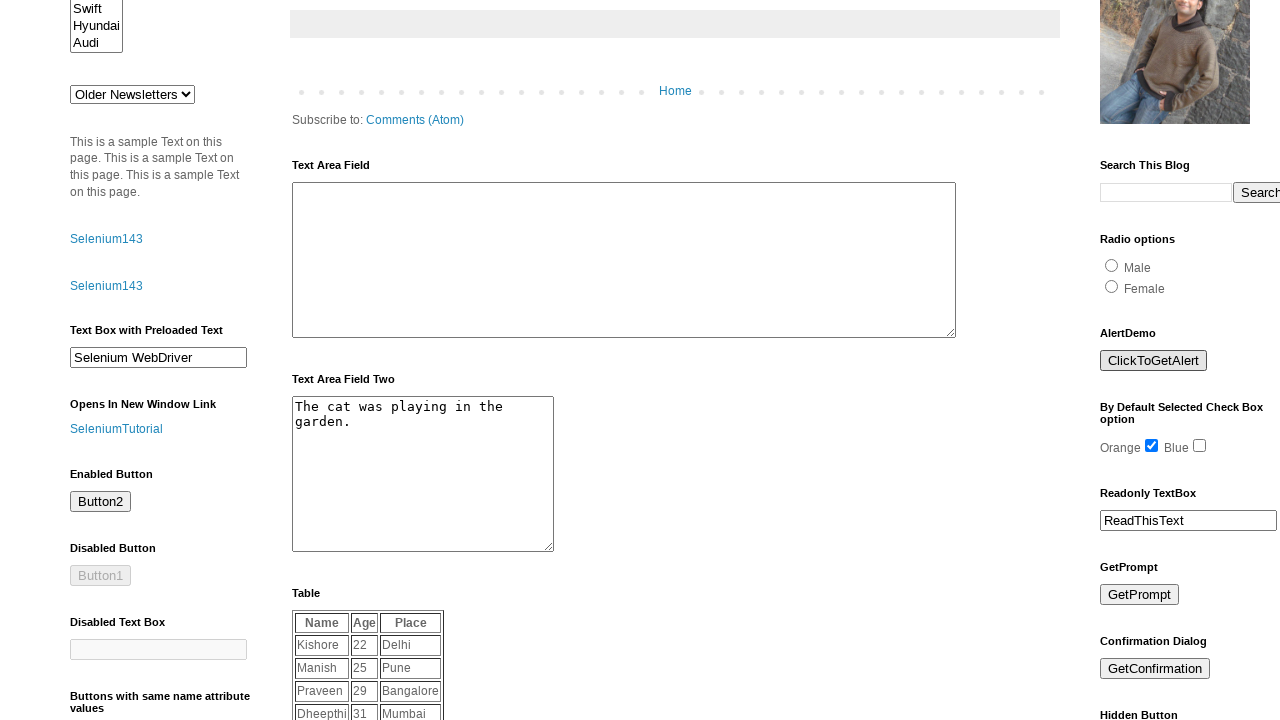

Set up dialog handler to accept alerts
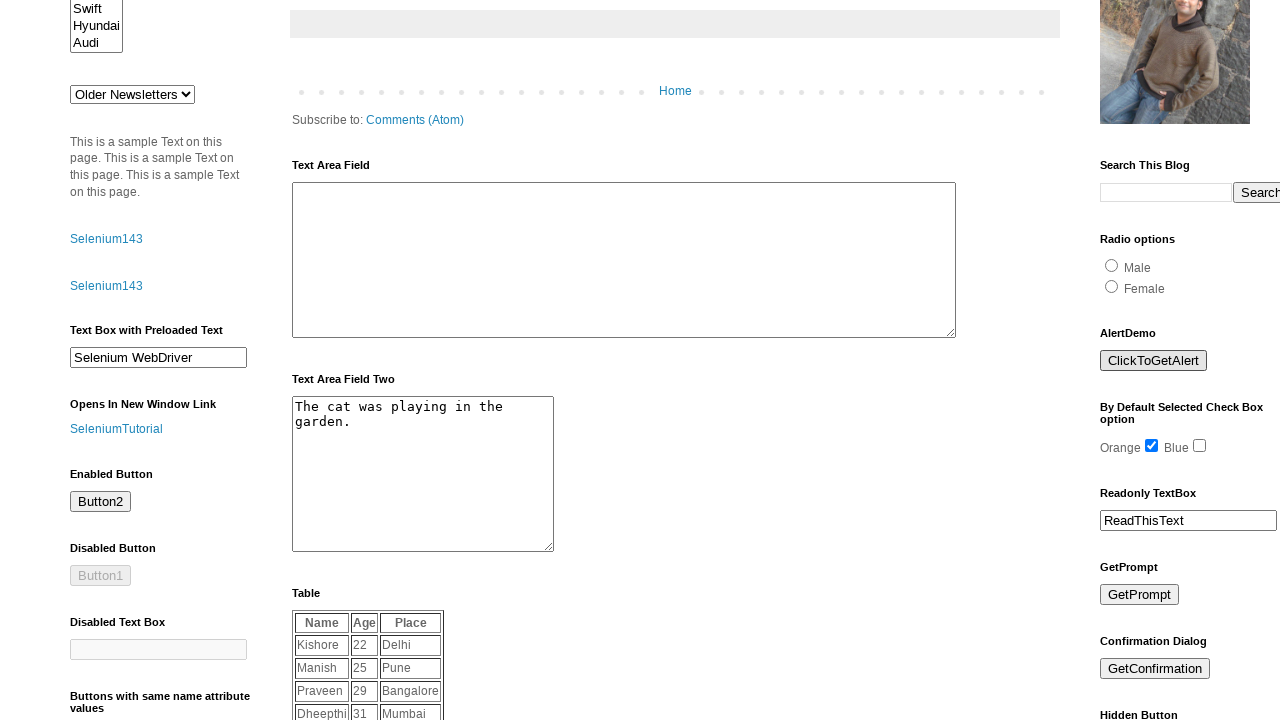

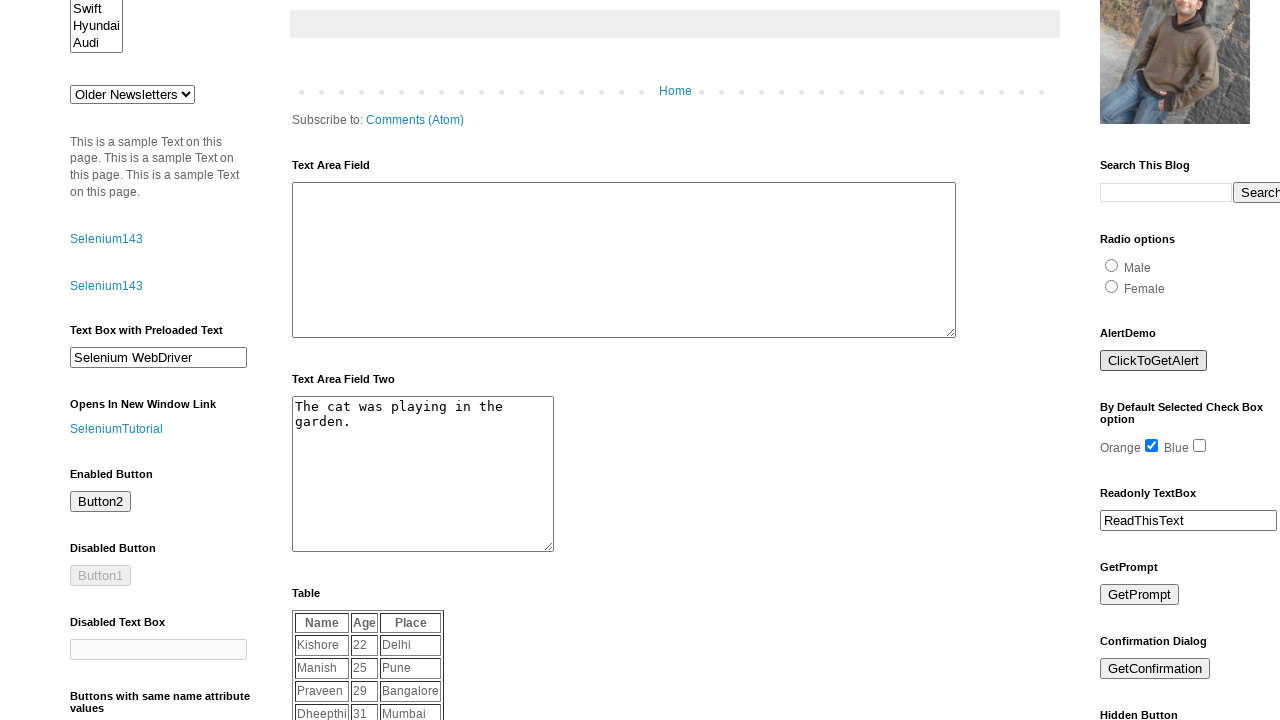